Tests filling a text input field by locating it via XPath locator

Starting URL: https://www.qa-practice.com/elements/input/simple

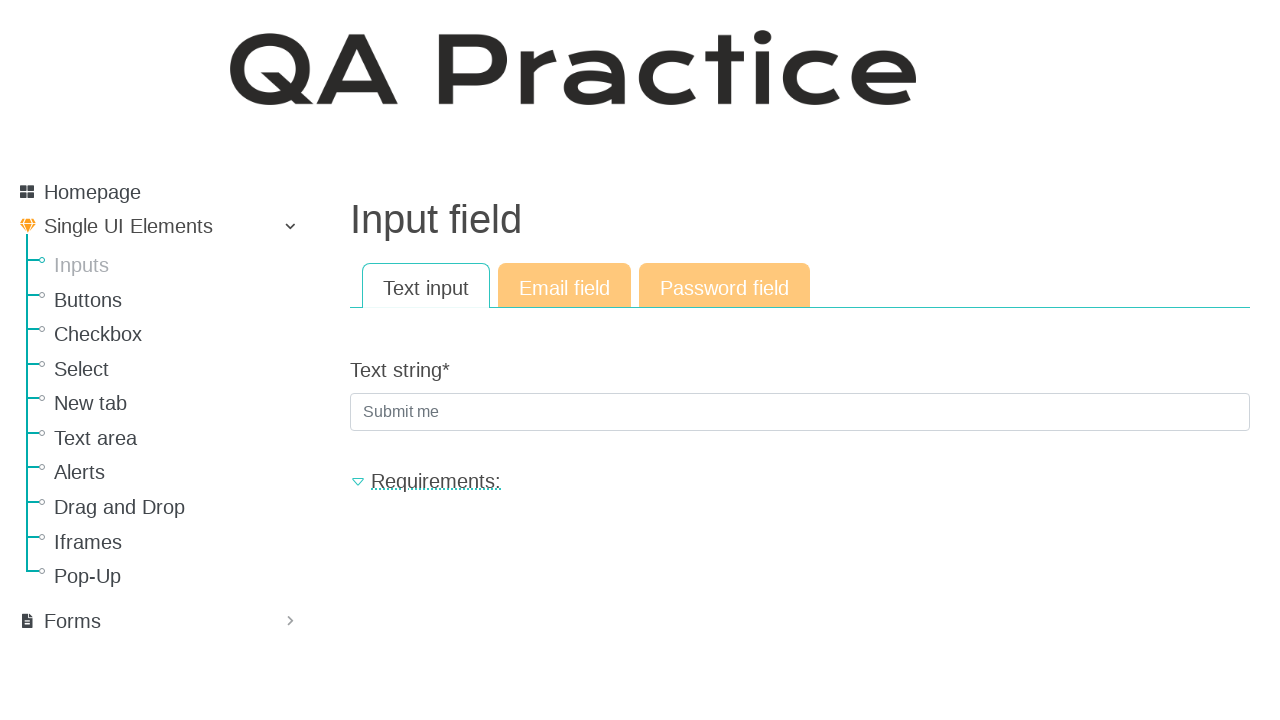

Located text input field via XPath locator
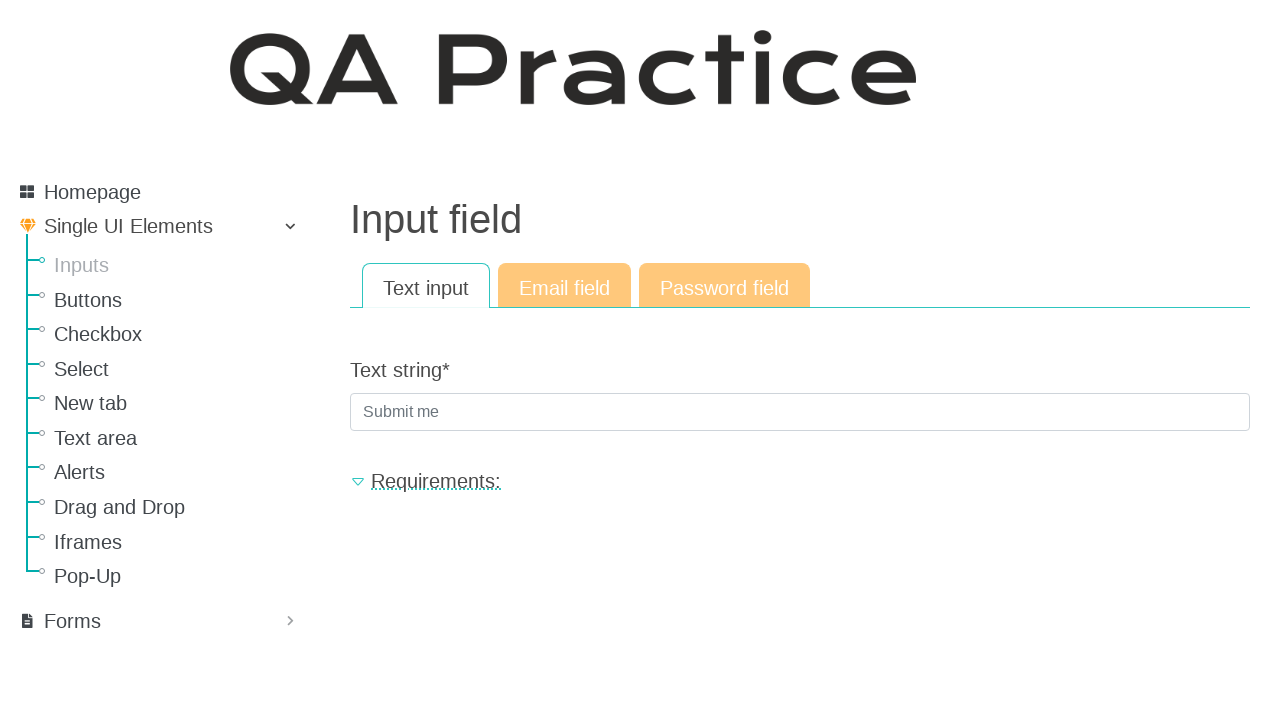

Filled text input field with 'xpathtest789' on xpath=//*[@name="text_string"]
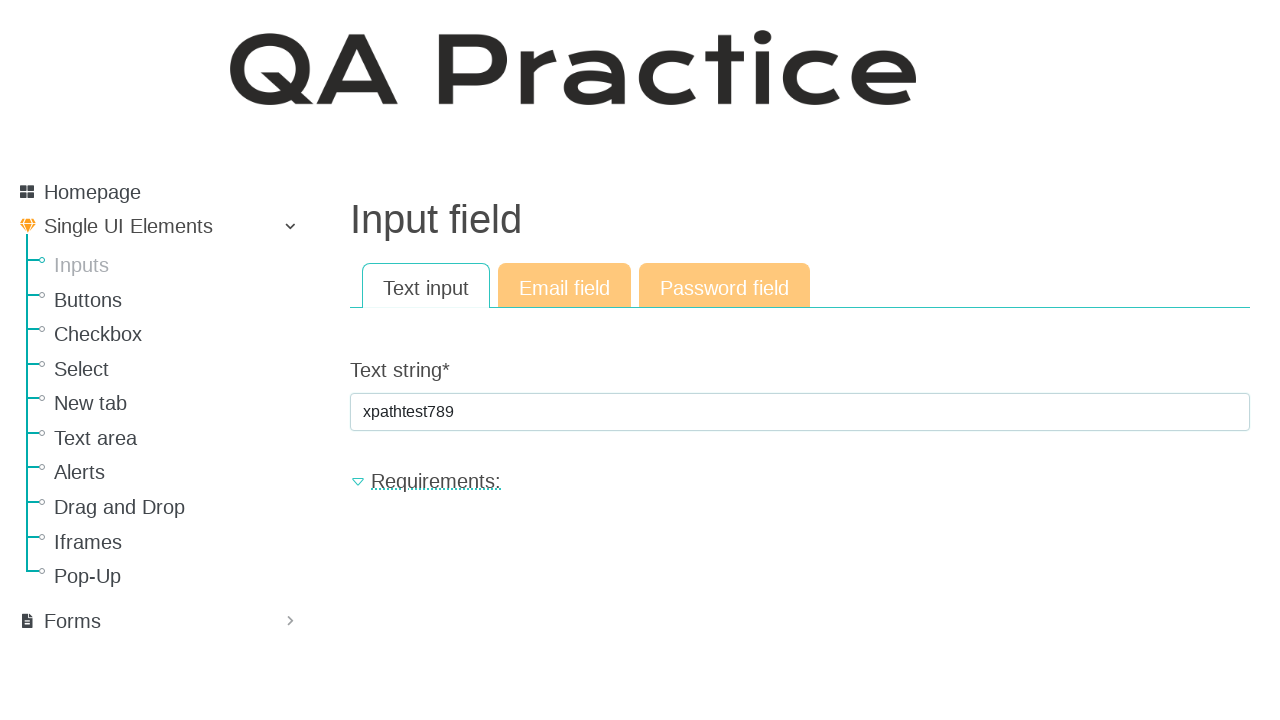

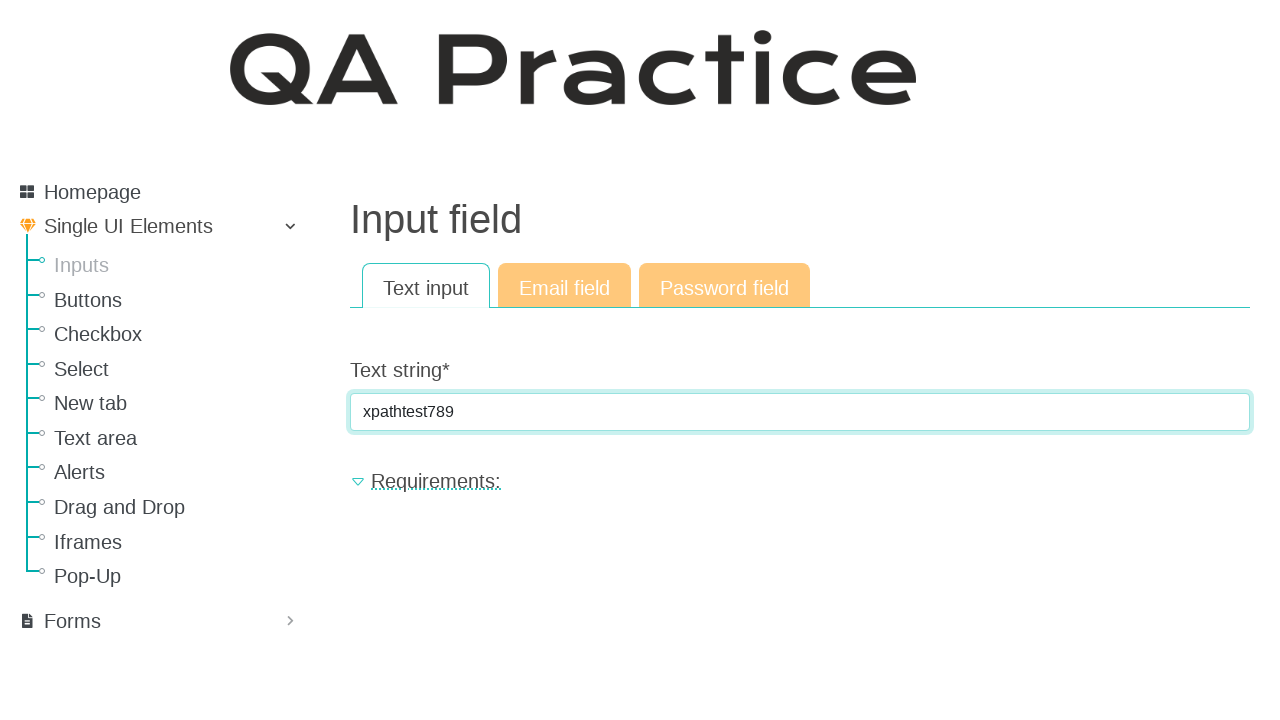